Opens the OrangeHRM demo homepage and verifies it loads successfully by waiting for the page to be ready

Starting URL: https://opensource-demo.orangehrmlive.com/

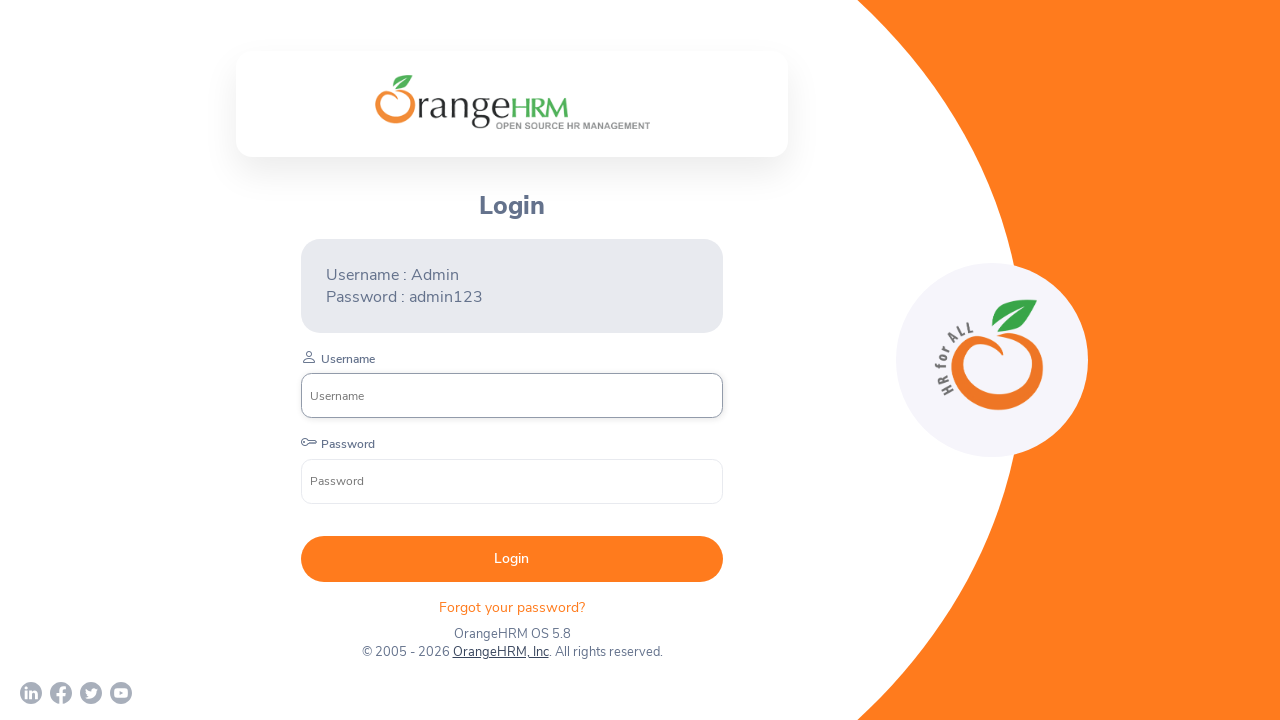

Waited for page DOM content to be loaded
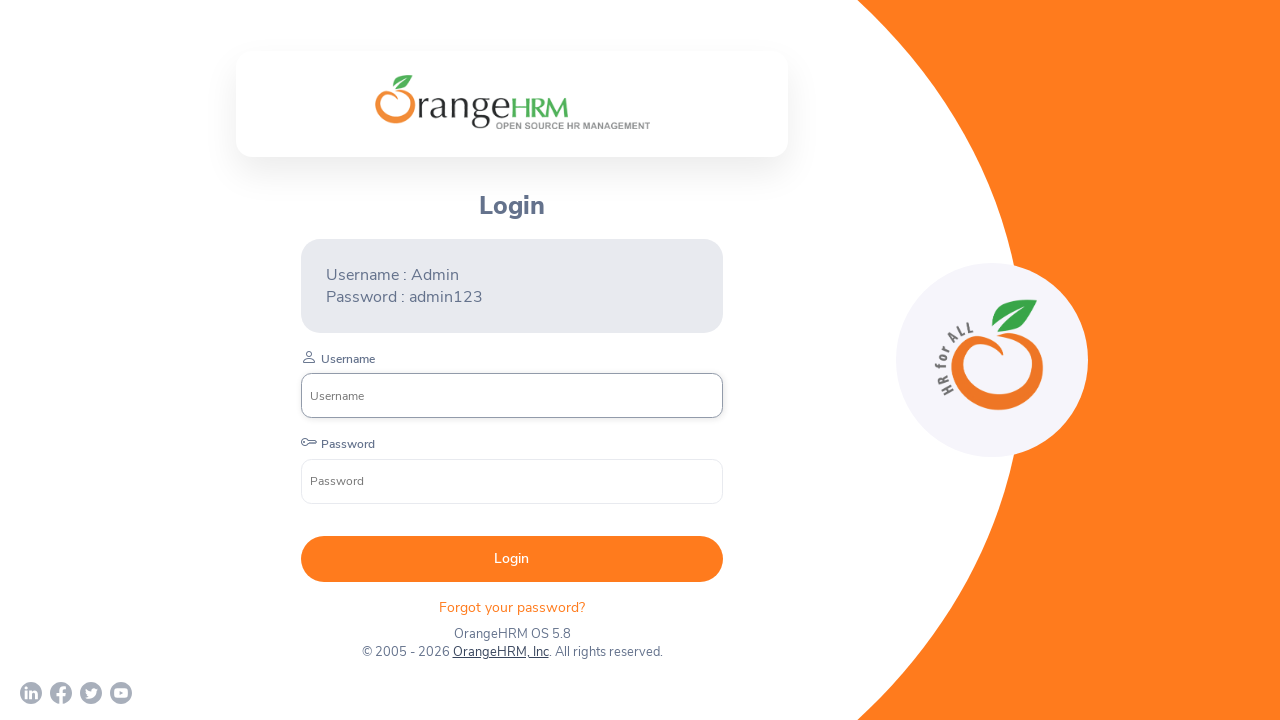

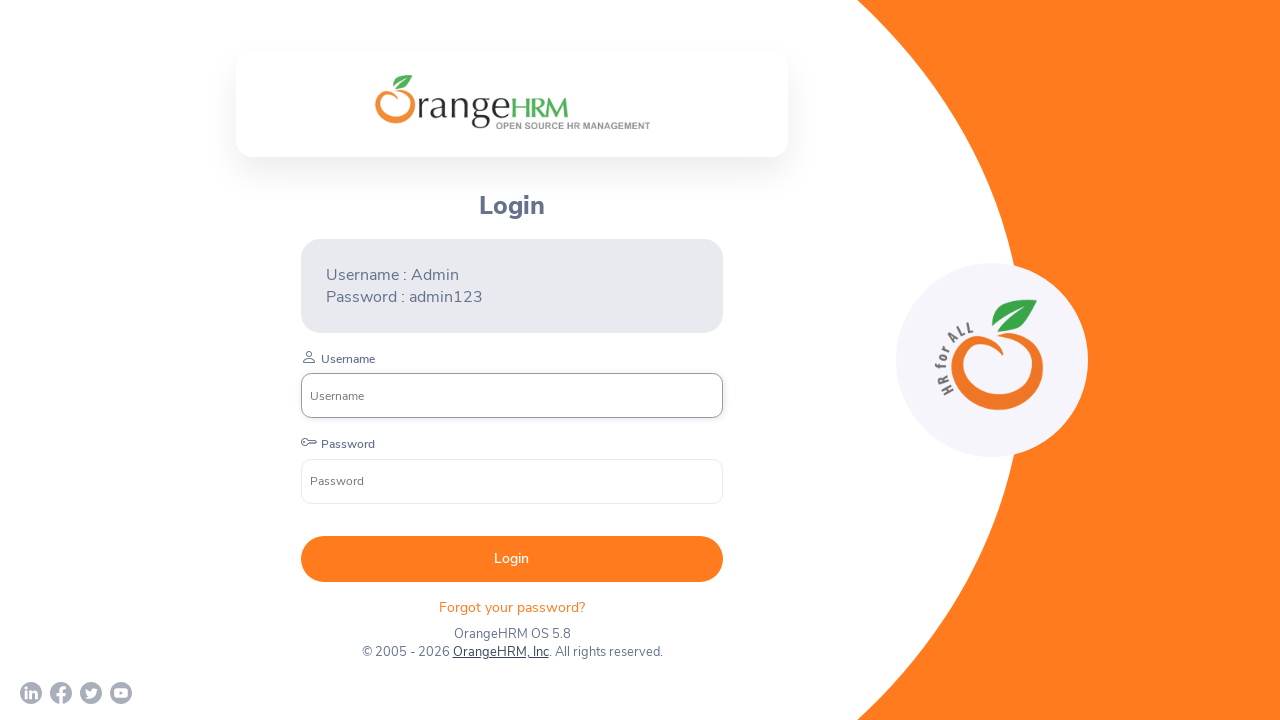